Tests the search functionality on 99-bottles-of-beer.net by navigating to the search page, entering a programming language name (Python), and verifying that search results contain the searched term.

Starting URL: https://www.99-bottles-of-beer.net/

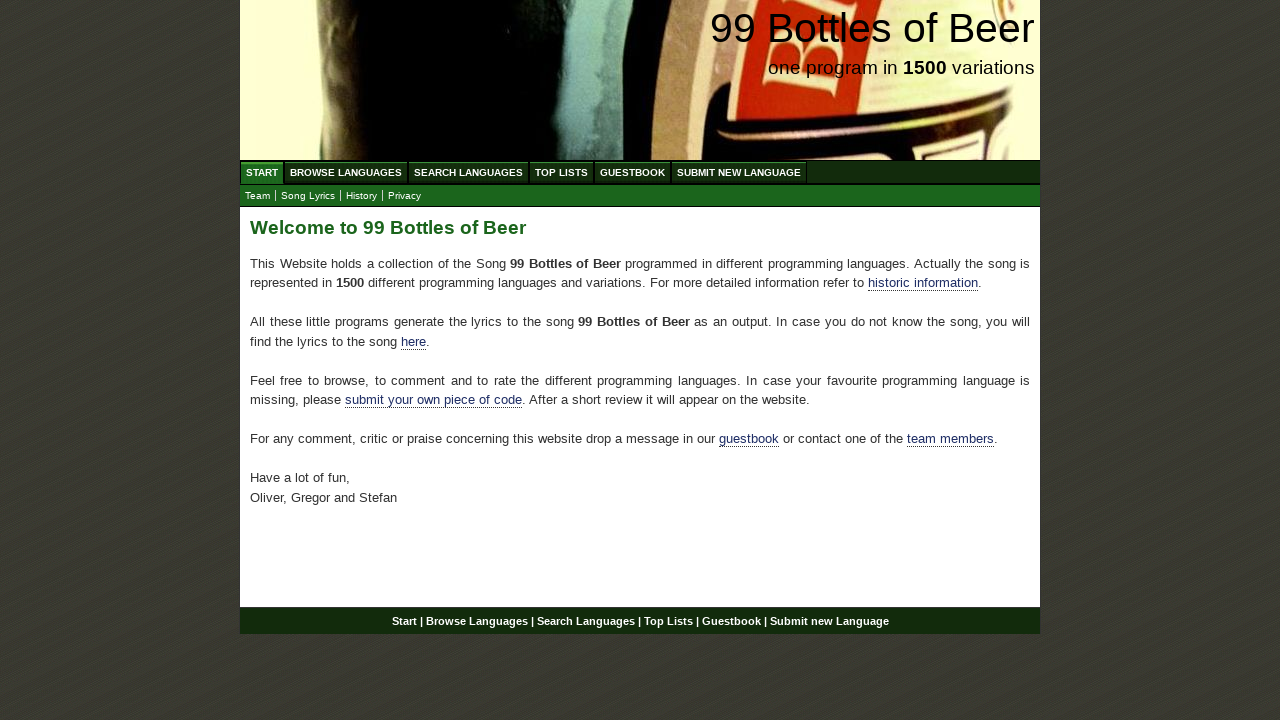

Clicked on 'Search Languages' menu item at (468, 172) on xpath=//ul[@id='menu']/li/a[@href='/search.html']
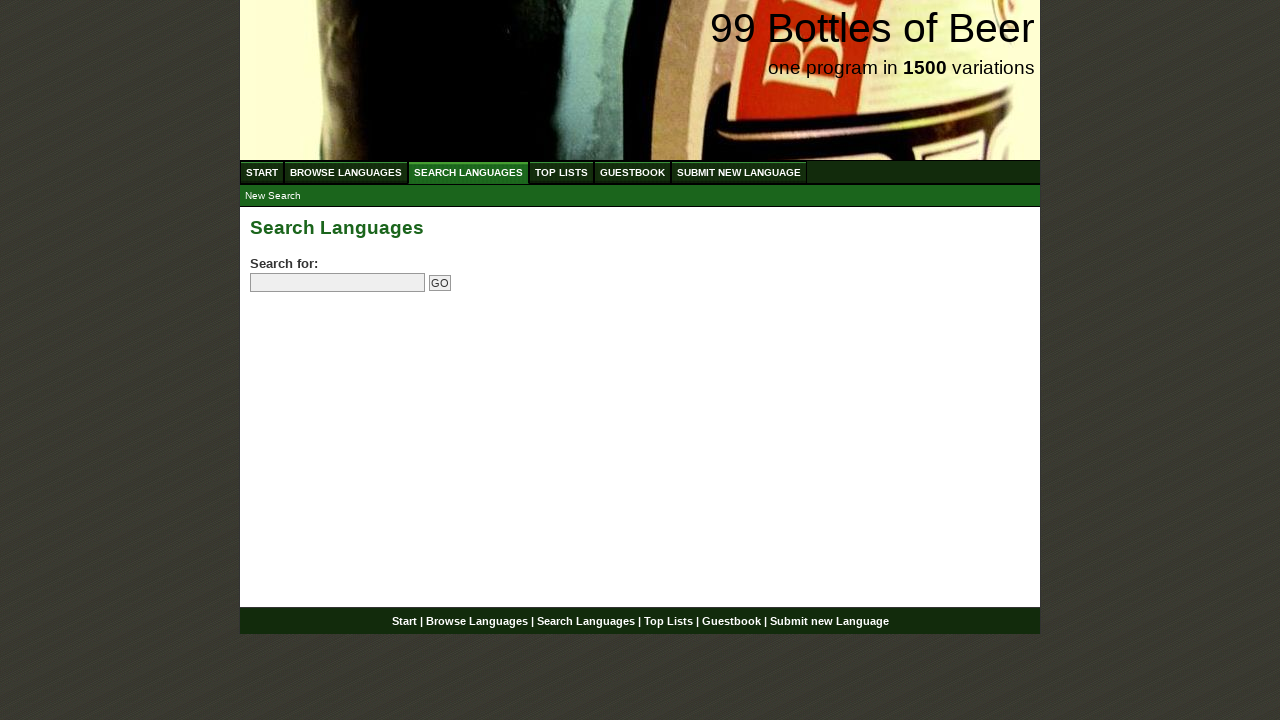

Clicked on the search input field at (338, 283) on input[name='search']
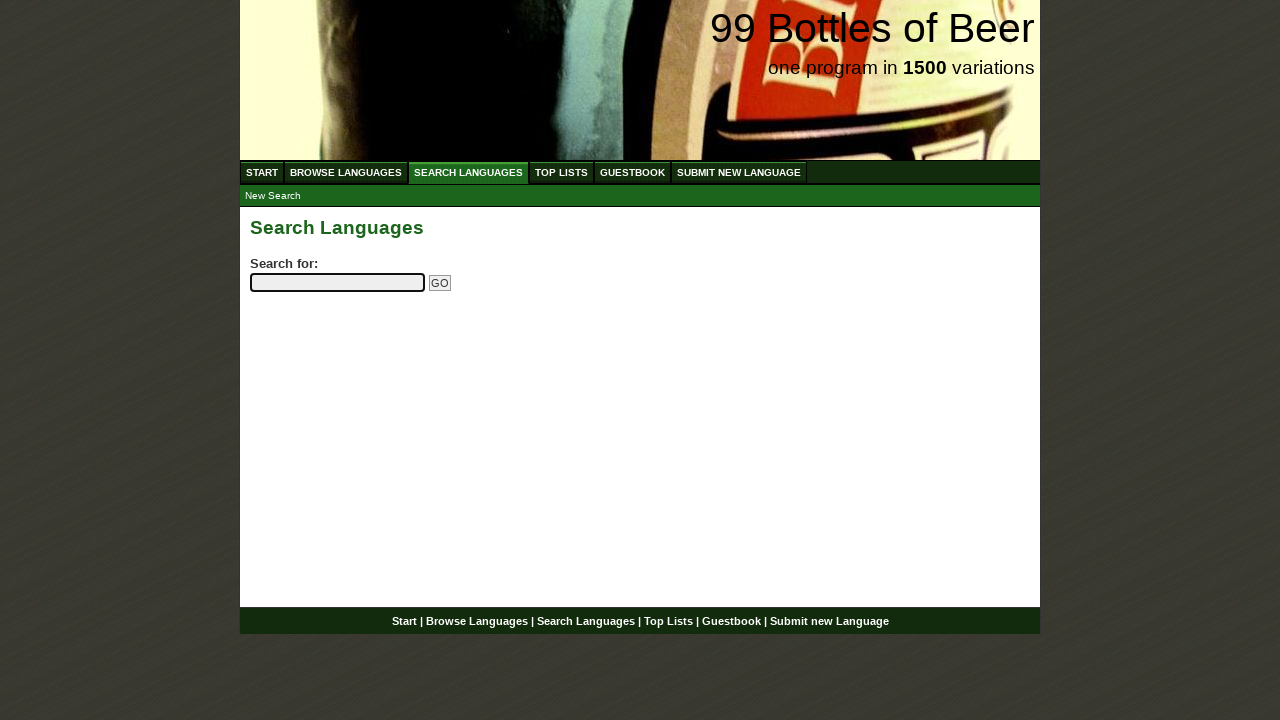

Entered 'python' in the search field on input[name='search']
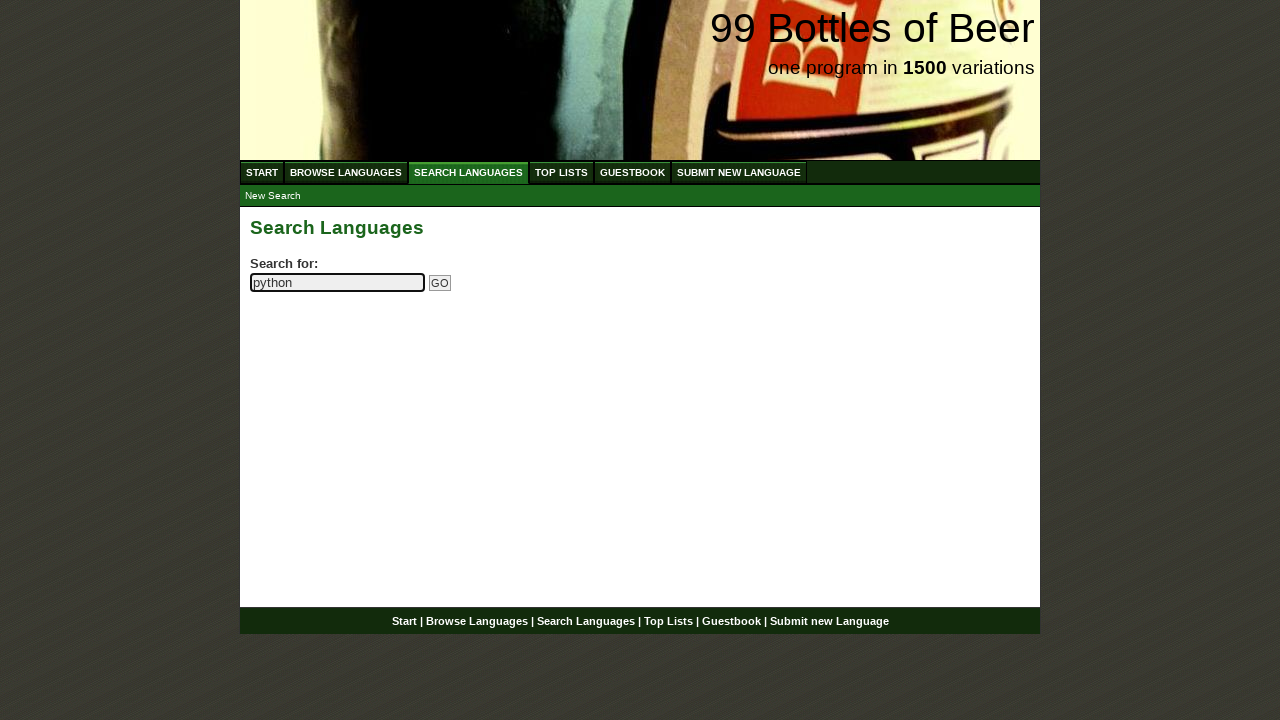

Clicked the 'Go' button to submit search at (440, 283) on input[name='submitsearch']
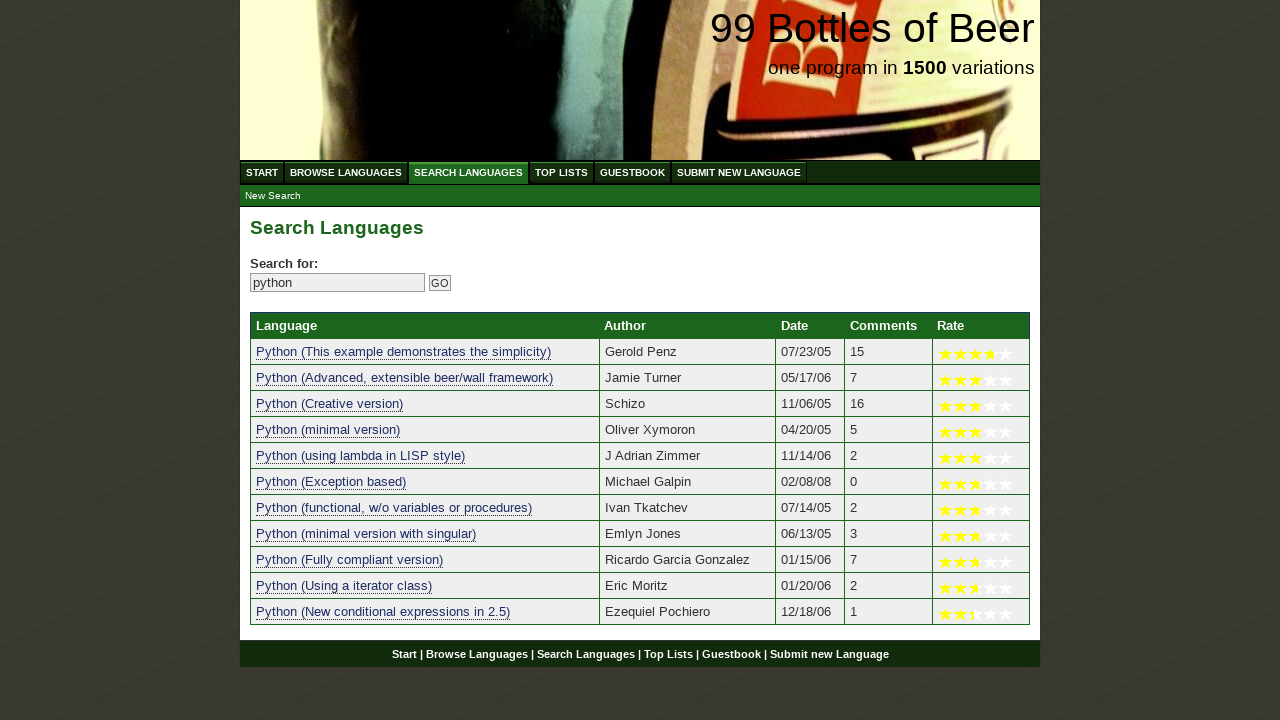

Search results table loaded successfully
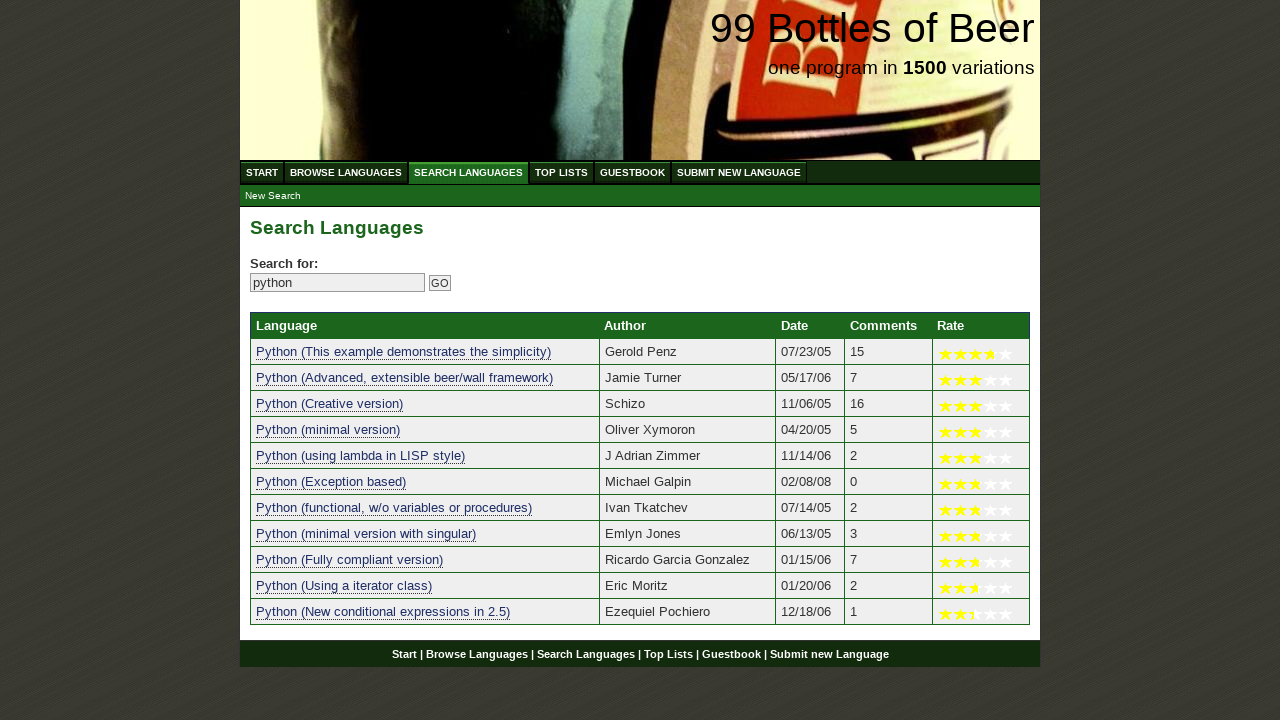

Verified that search results contain at least one entry for 'python'
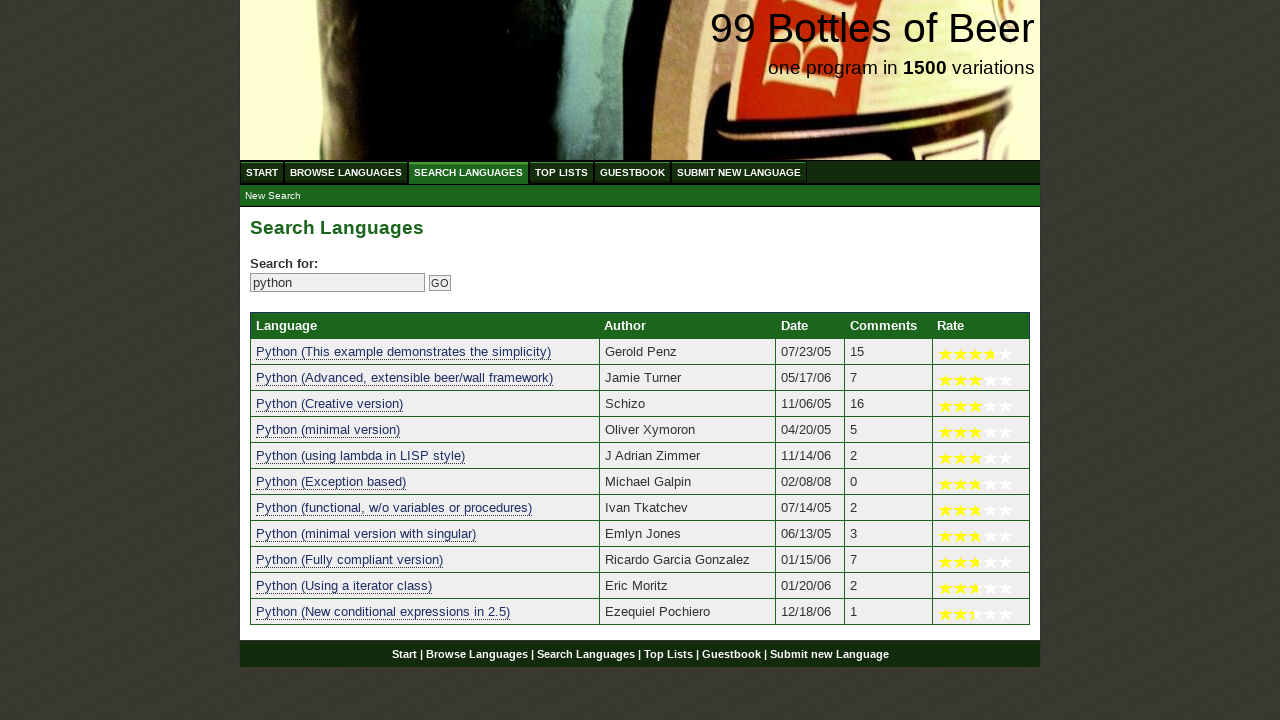

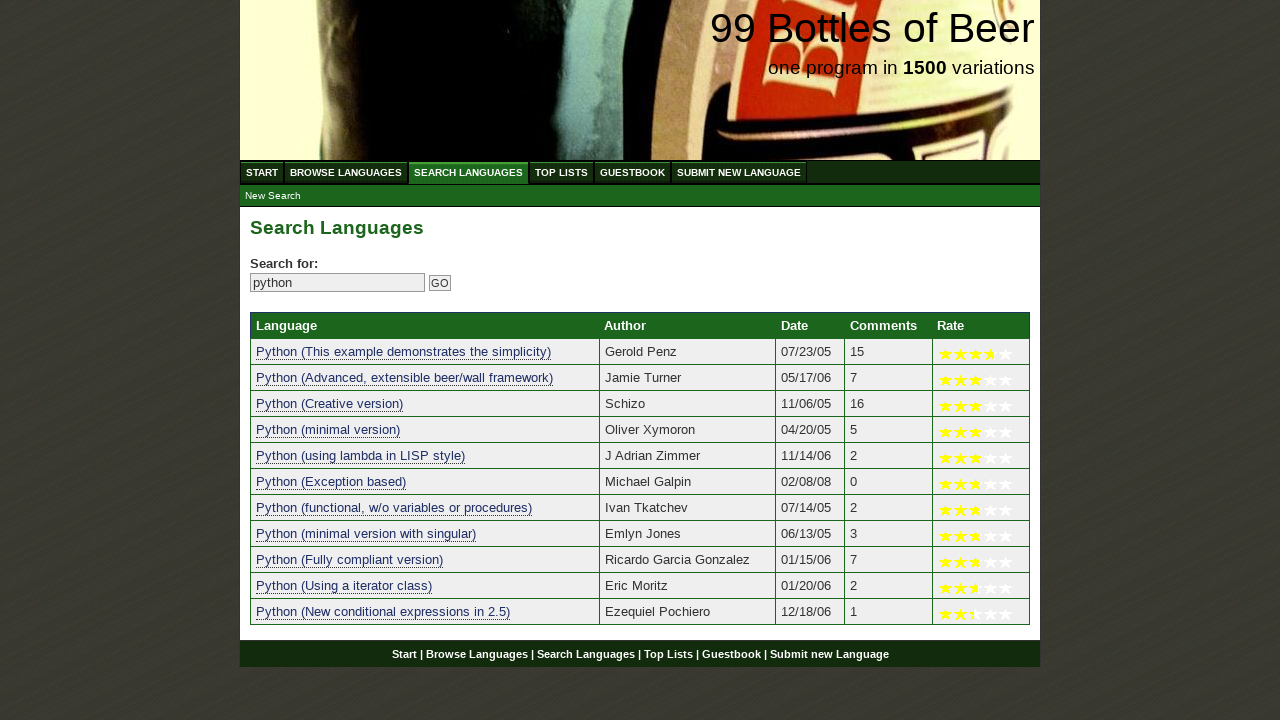